Tests page scrolling functionality by navigating to jQuery UI website and scrolling down the page by 400 pixels.

Starting URL: http://jqueryui.com

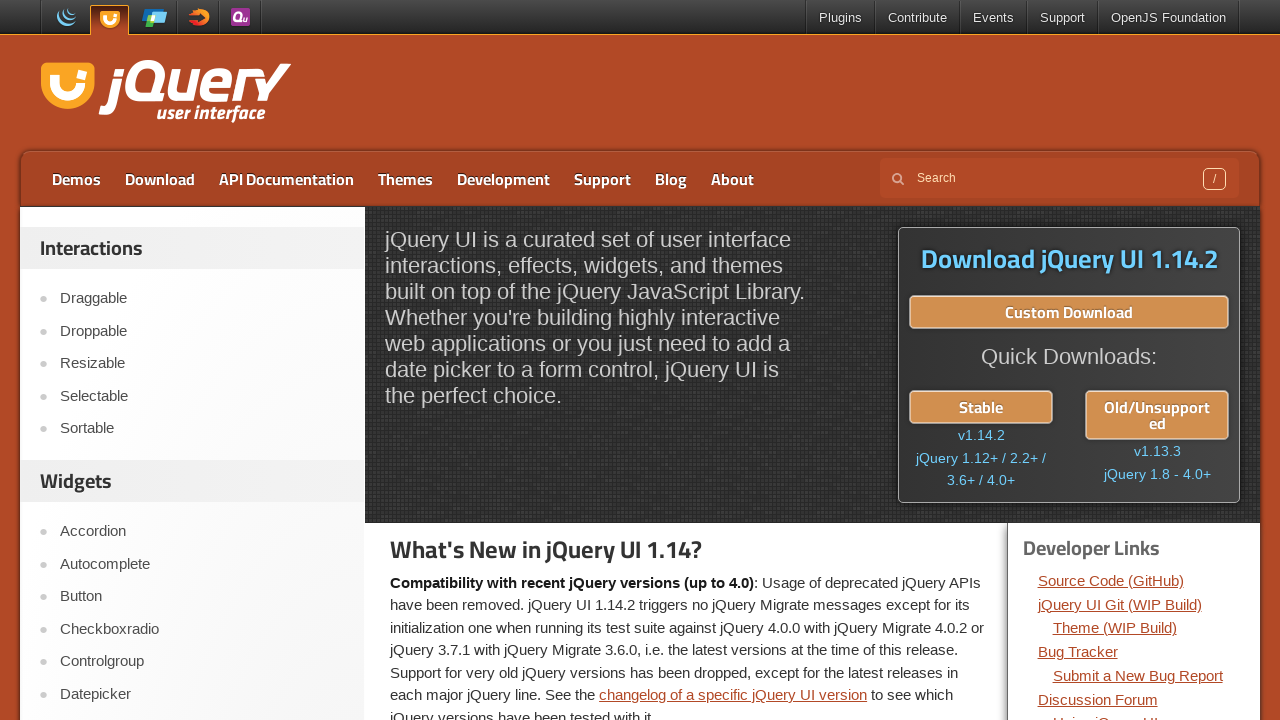

Navigated to jQuery UI website
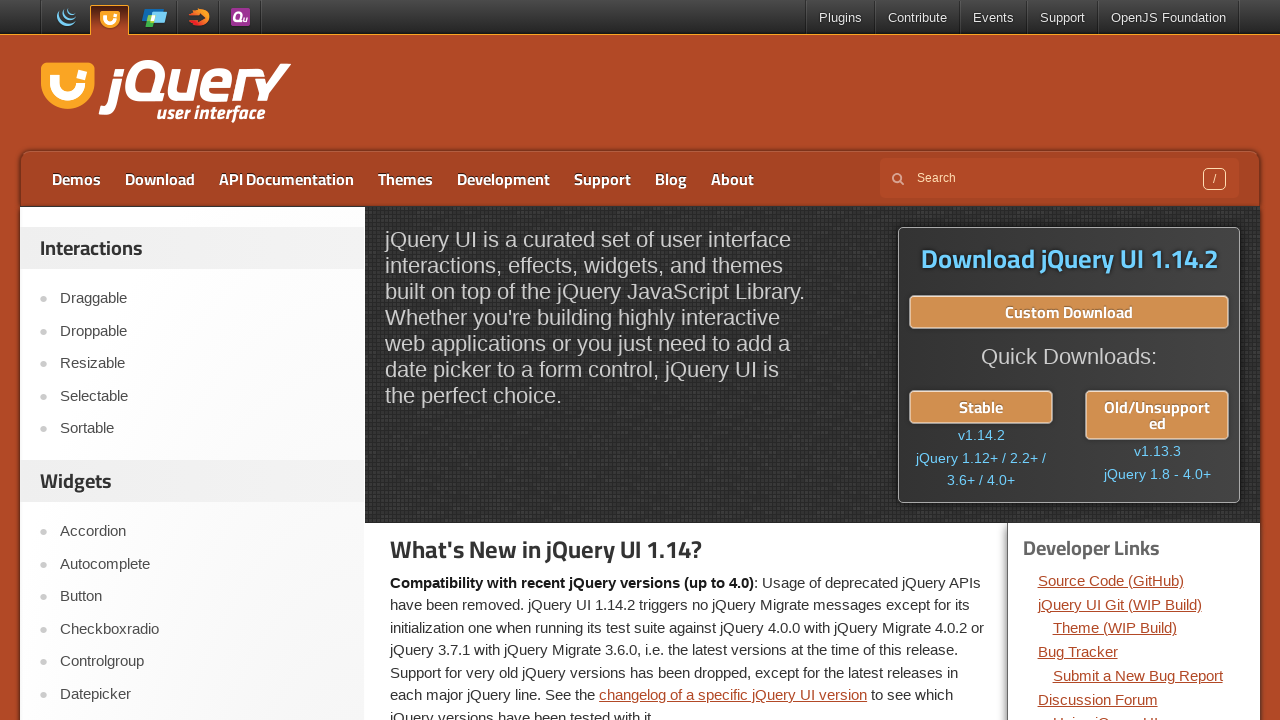

Scrolled page down by 400 pixels
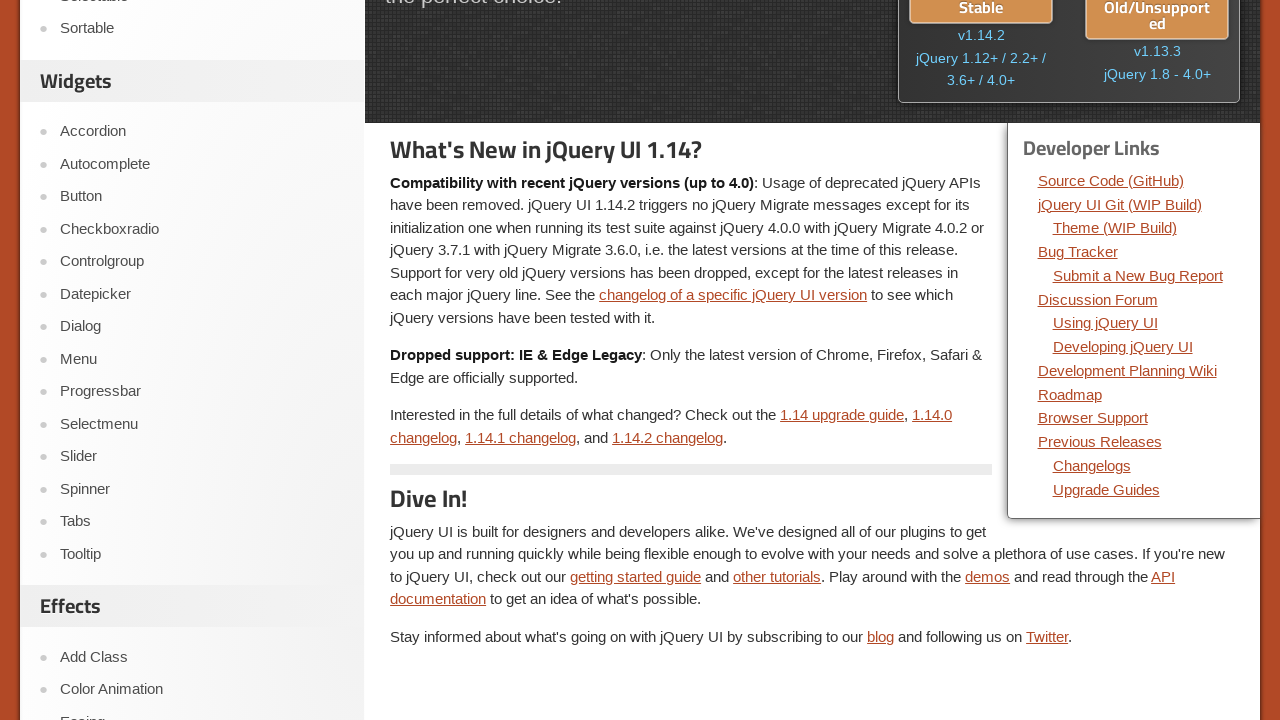

Waited 1 second to observe scroll effect
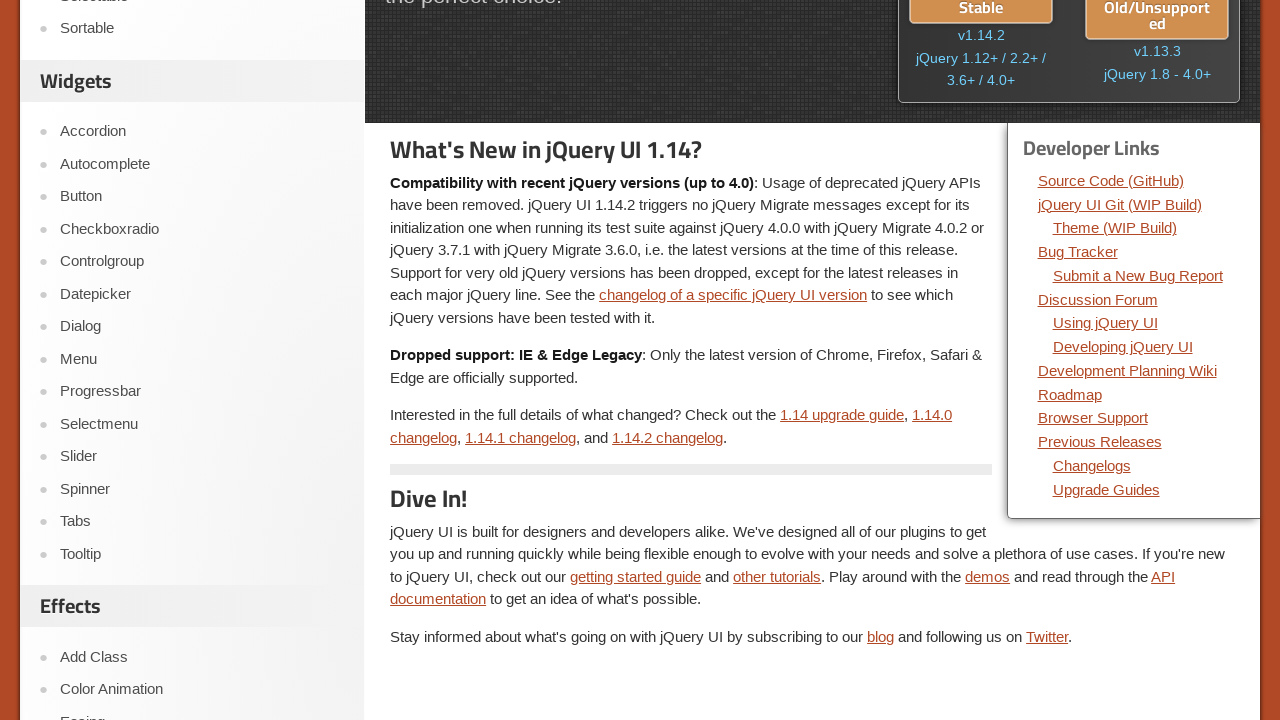

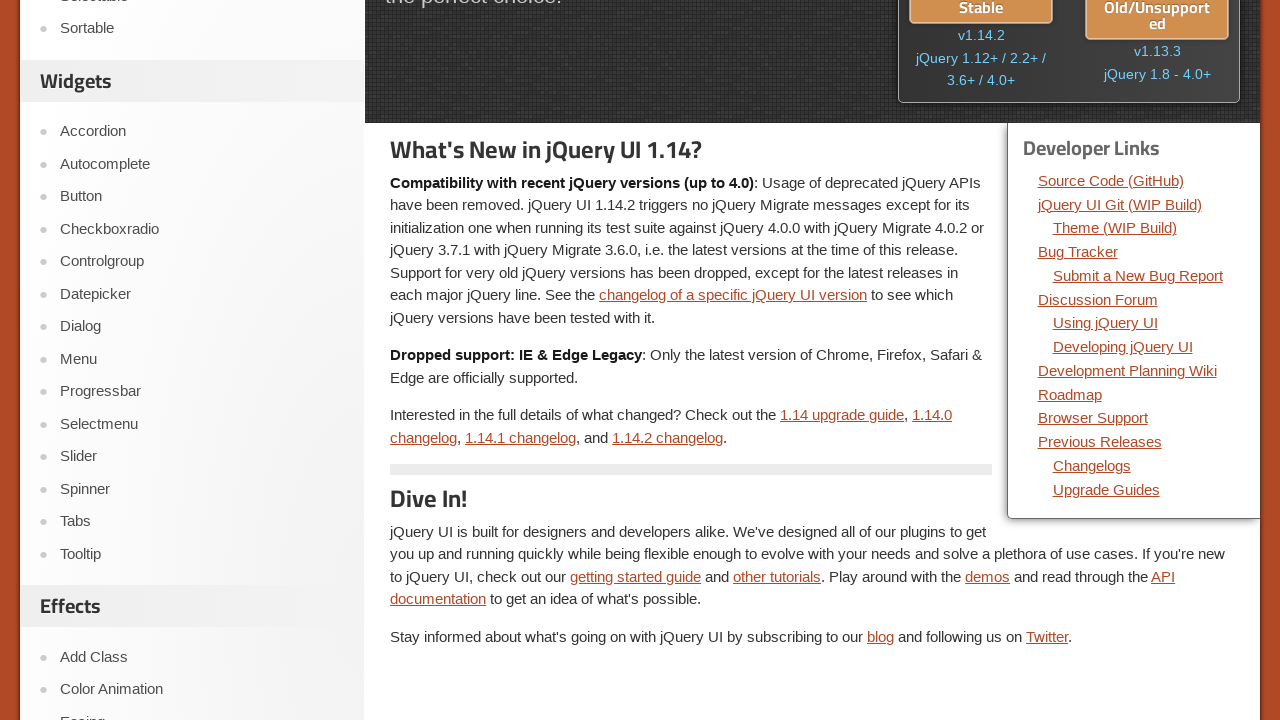